Tests that navigation links on the homepage are displayed and redirect to the correct URLs when clicked

Starting URL: https://the-internet.herokuapp.com/

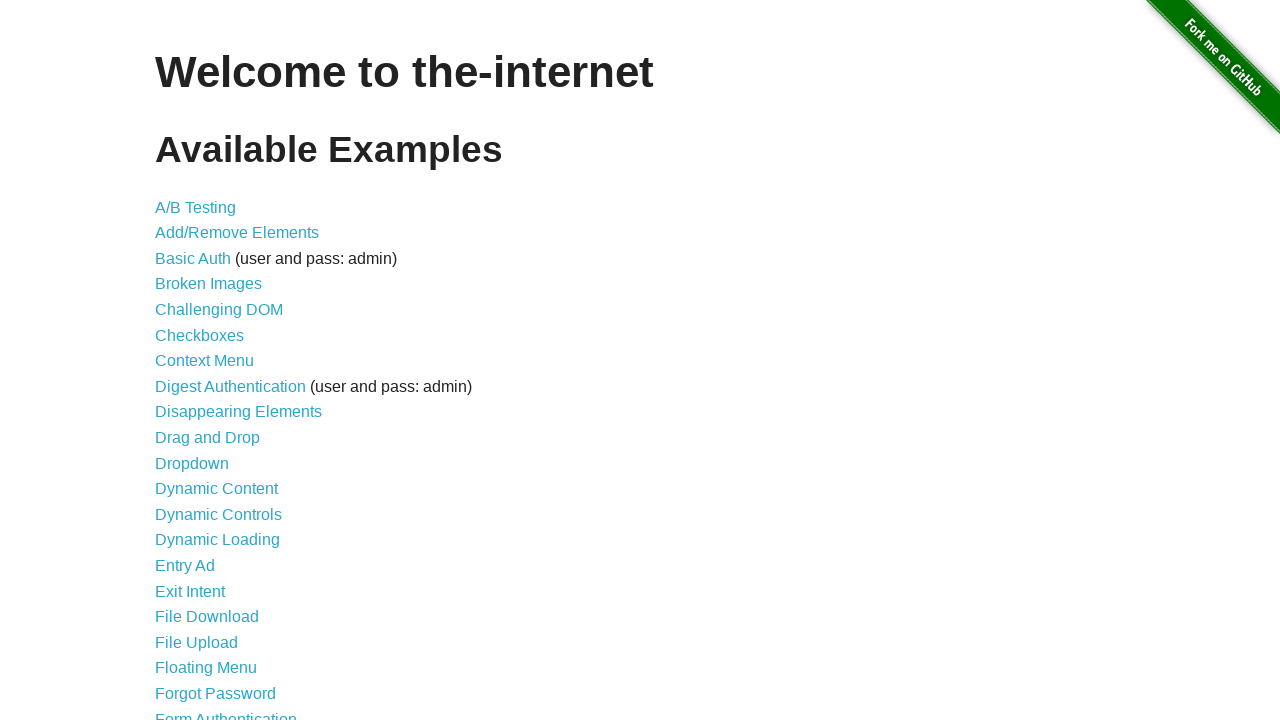

Located navigation link 'A/B Testing'
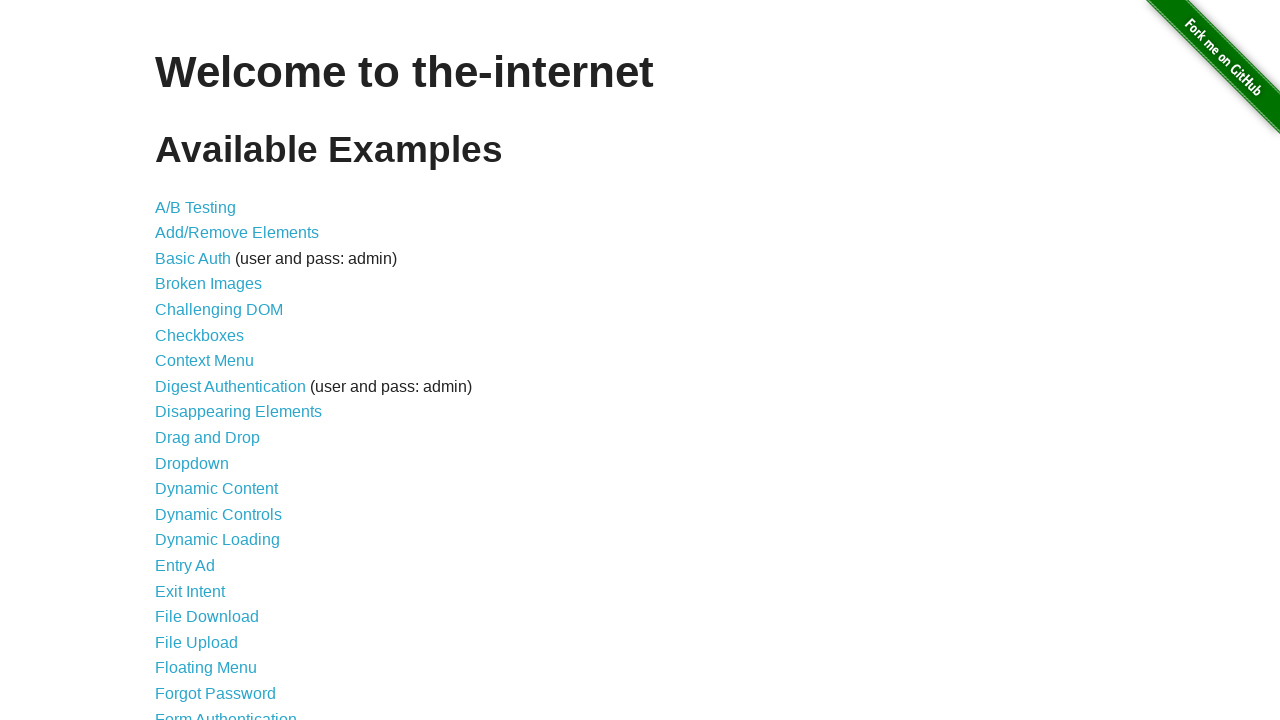

Verified that 'A/B Testing' link is visible
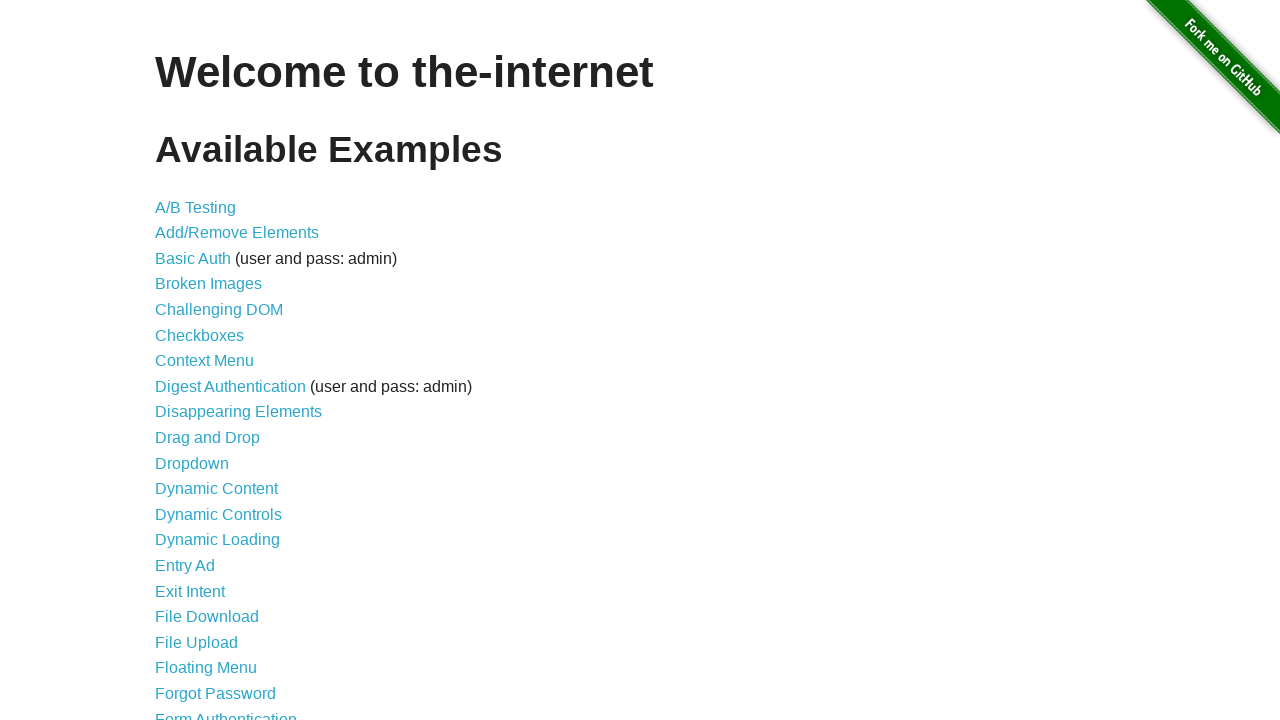

Clicked on 'A/B Testing' navigation link at (196, 207) on text=A/B Testing
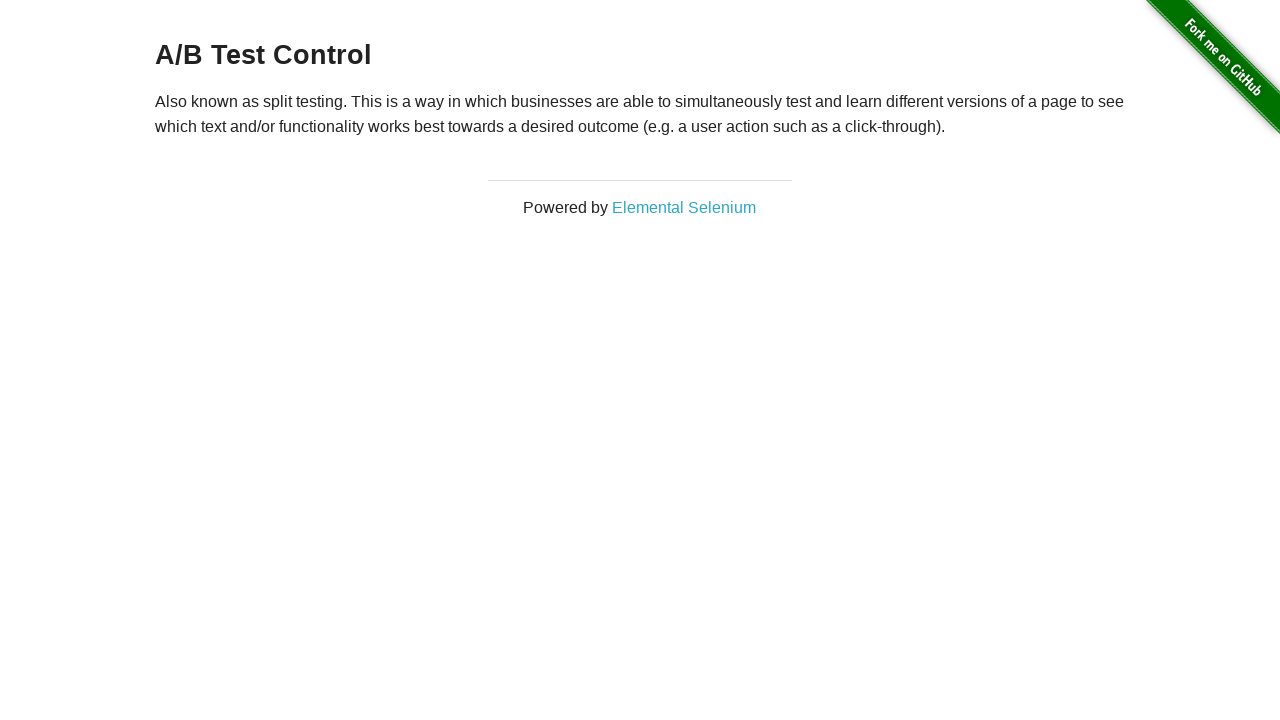

Waited for page to navigate to https://the-internet.herokuapp.com/abtest
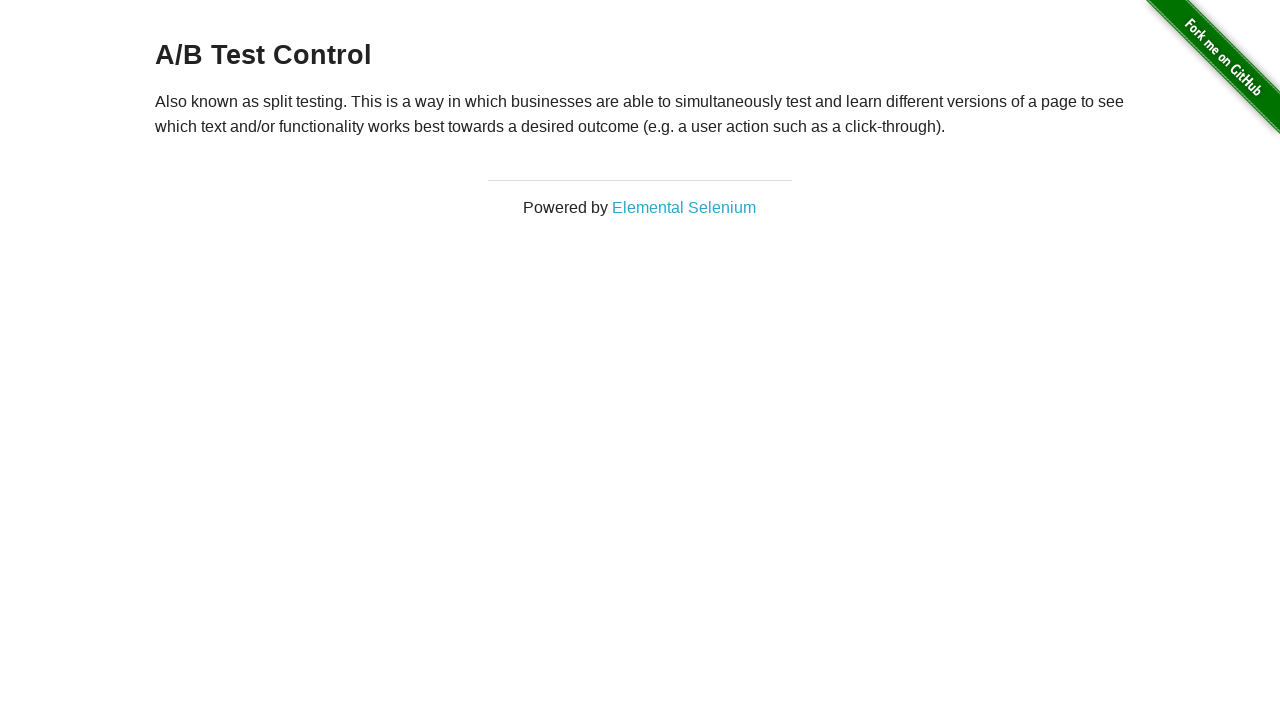

Retrieved current URL: https://the-internet.herokuapp.com/abtest
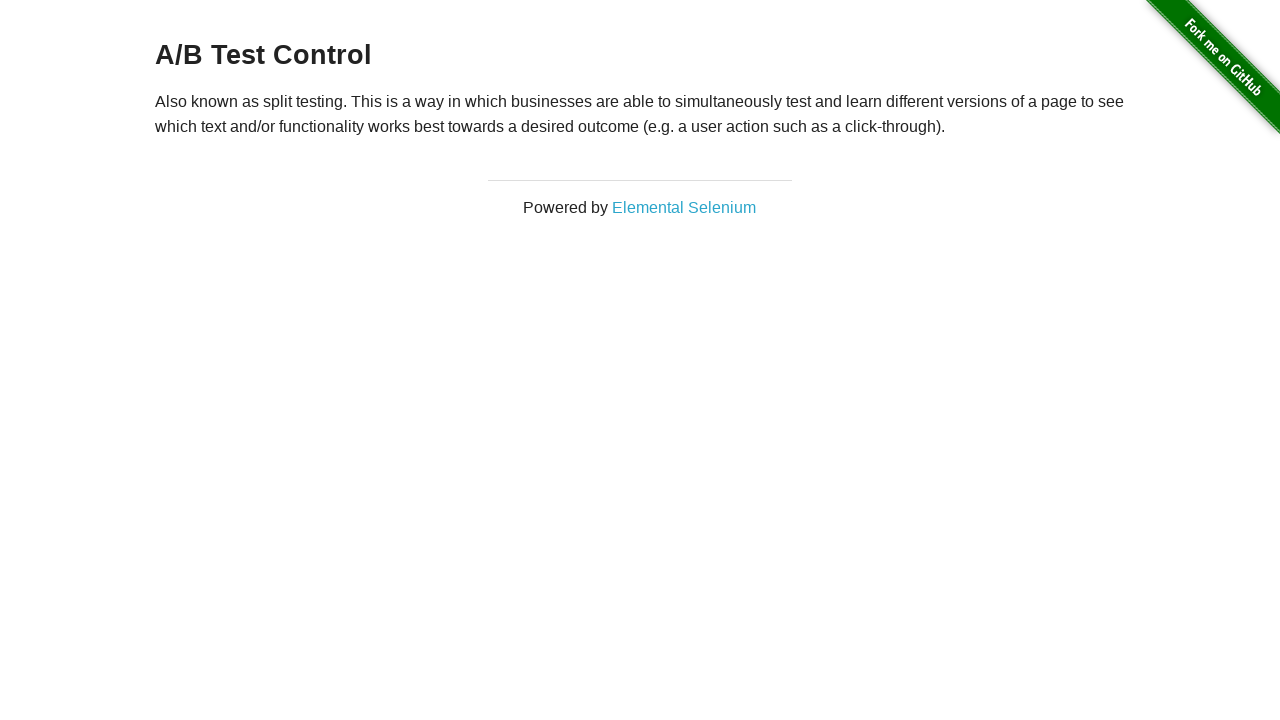

Verified that navigation redirected to correct URL: https://the-internet.herokuapp.com/abtest
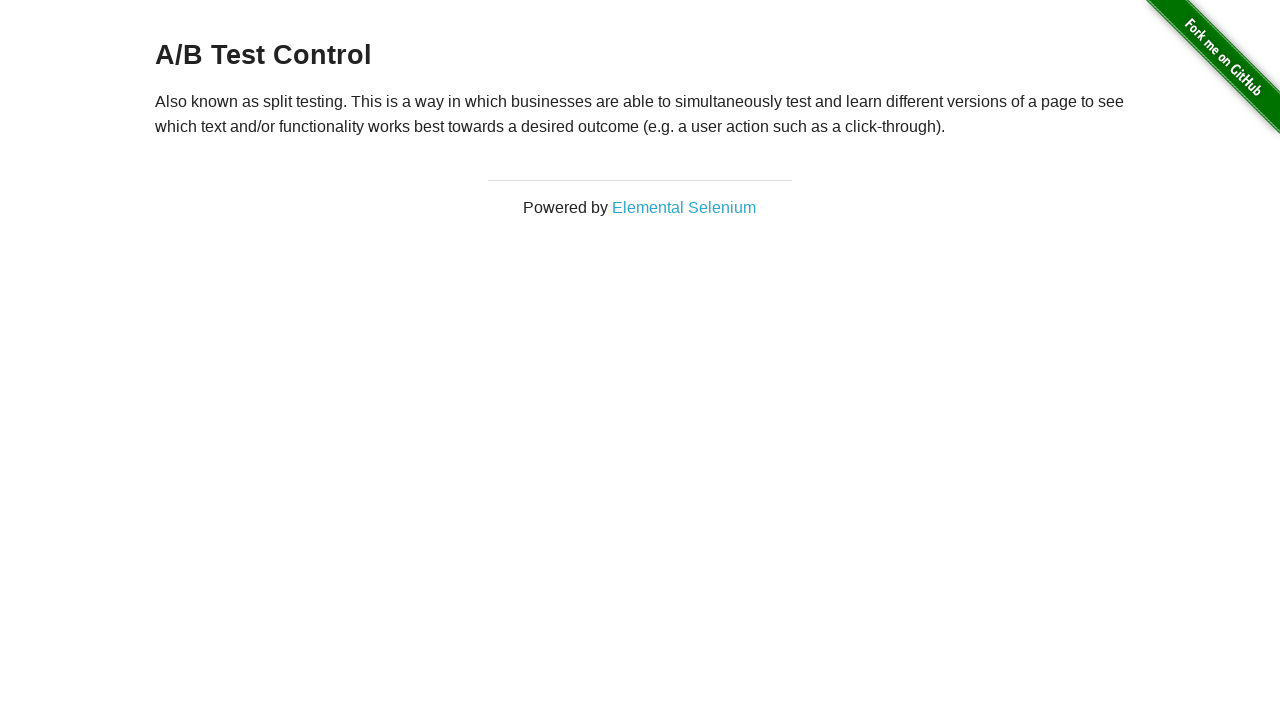

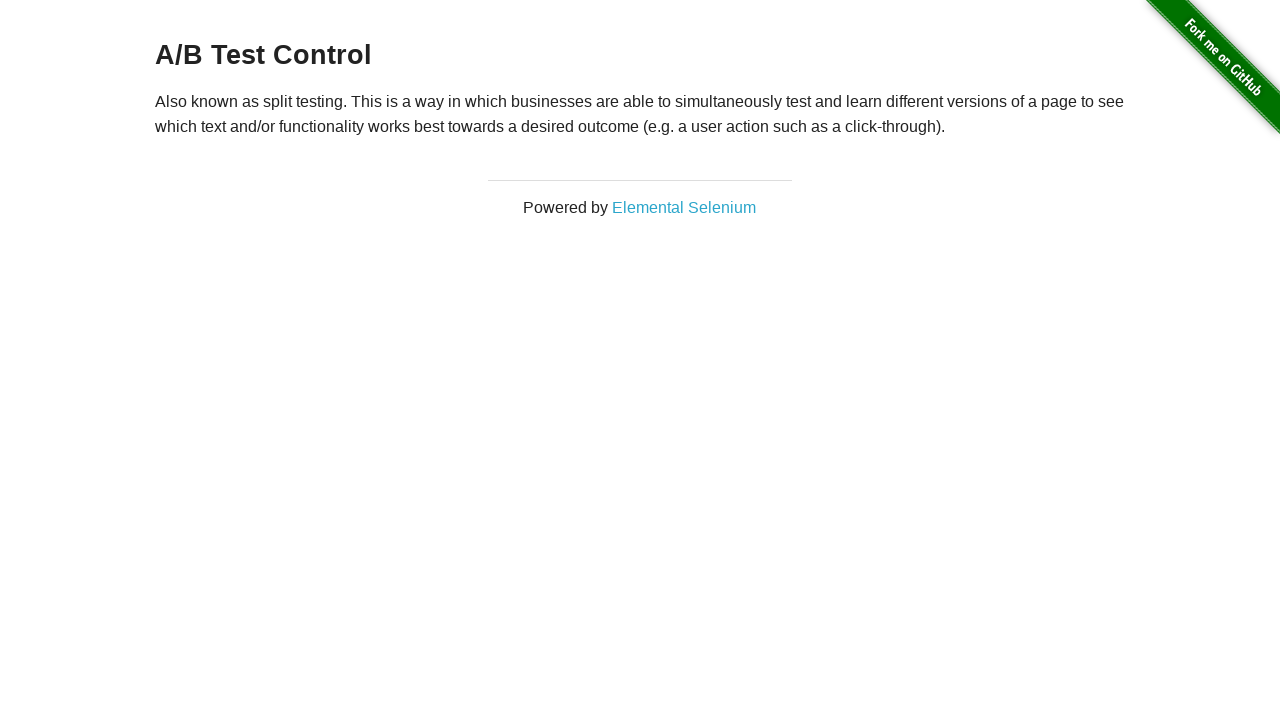